Tests tooltip functionality on the DemoQA widgets page by hovering over a button and a text field to verify tooltips appear correctly

Starting URL: https://demoqa.com/tool-tips

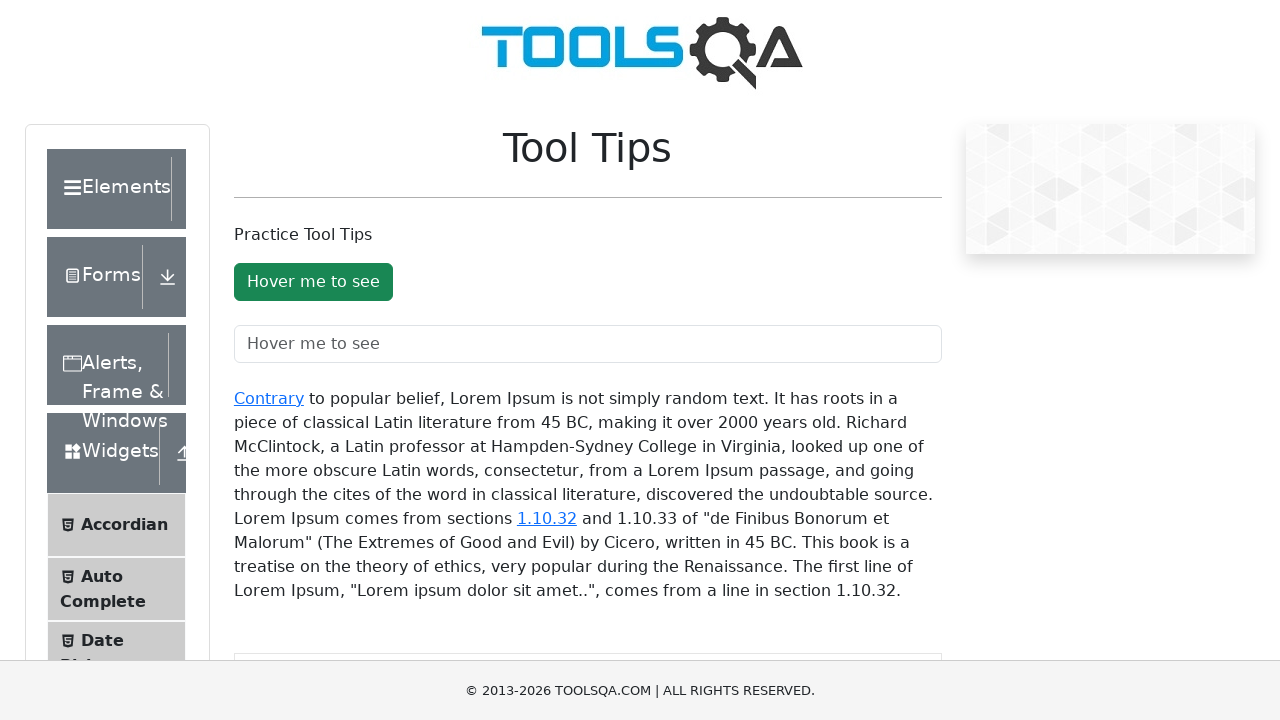

Scrolled down 300px to make tooltip elements visible
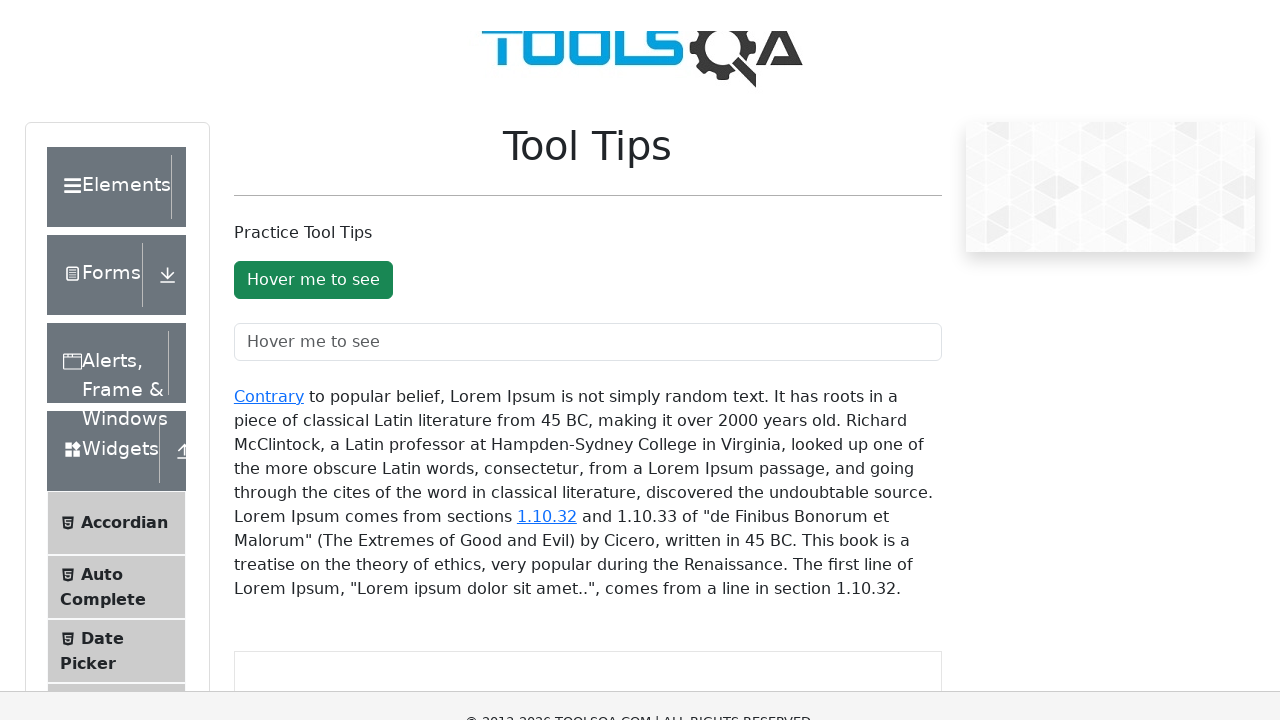

Hovered over the tooltip button to trigger tooltip at (313, 0) on #toolTipButton
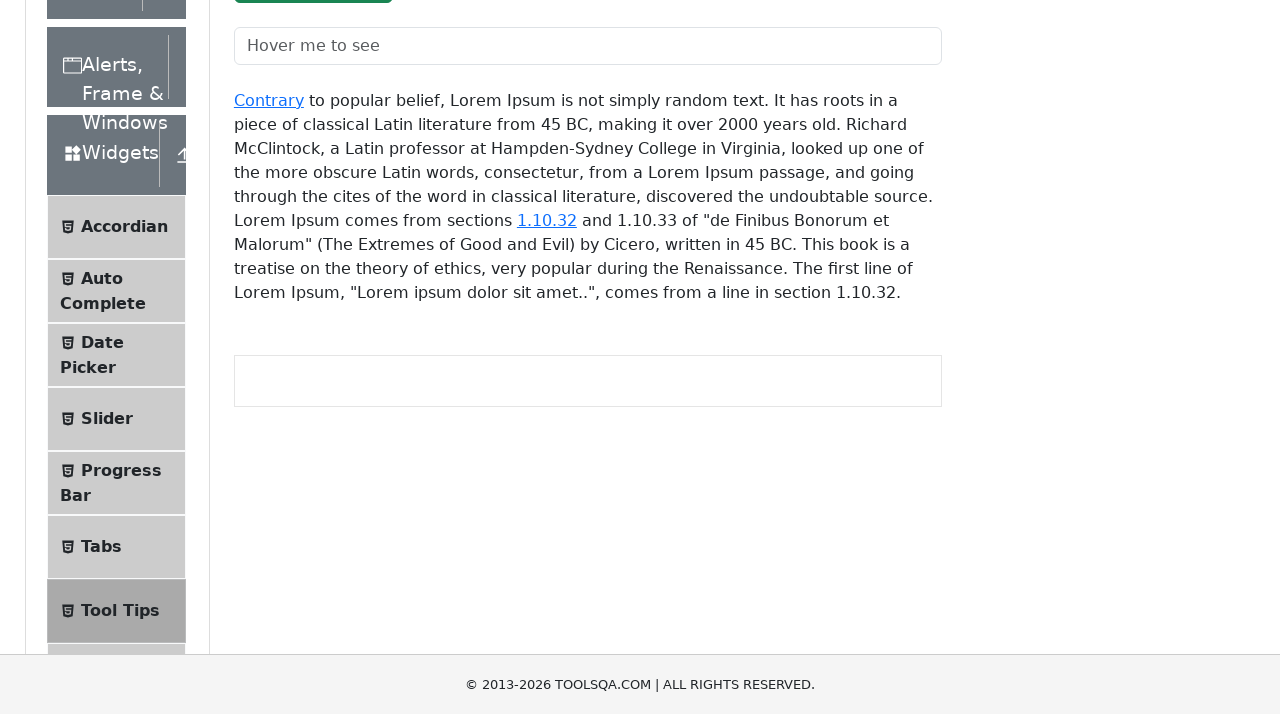

Button tooltip appeared successfully
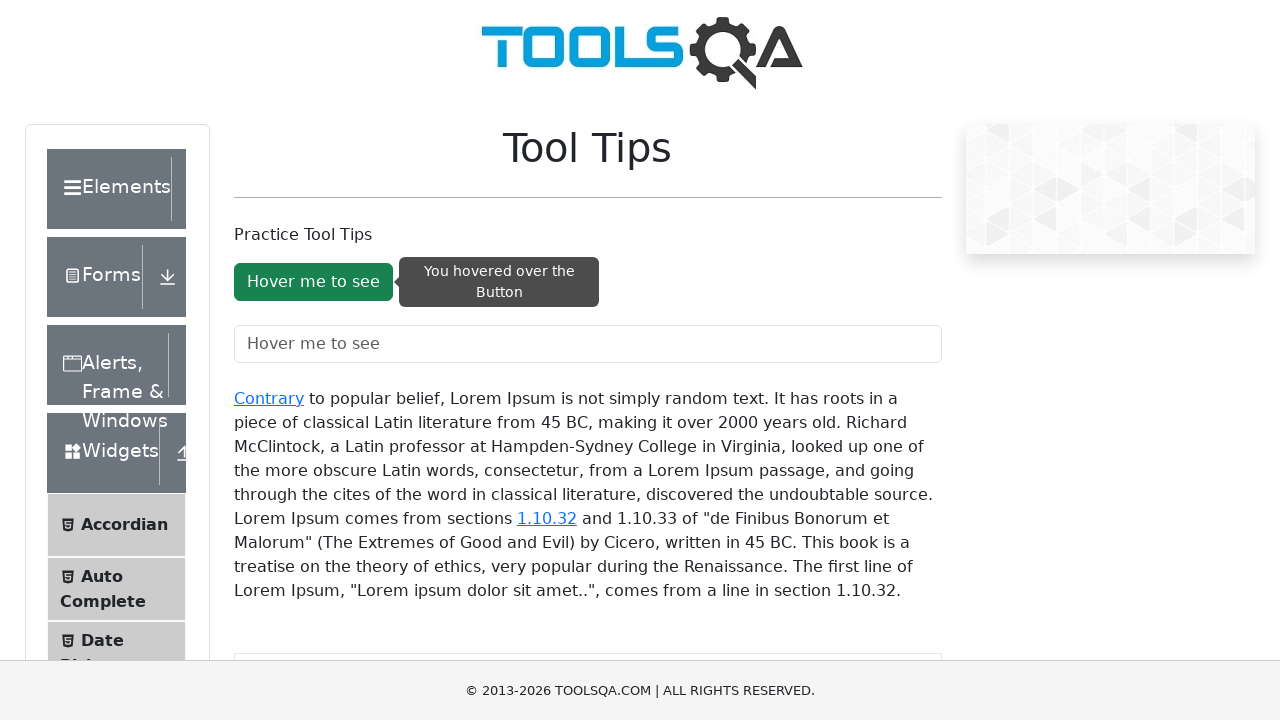

Hovered over the tooltip text field to trigger tooltip at (588, 344) on #toolTipTextField
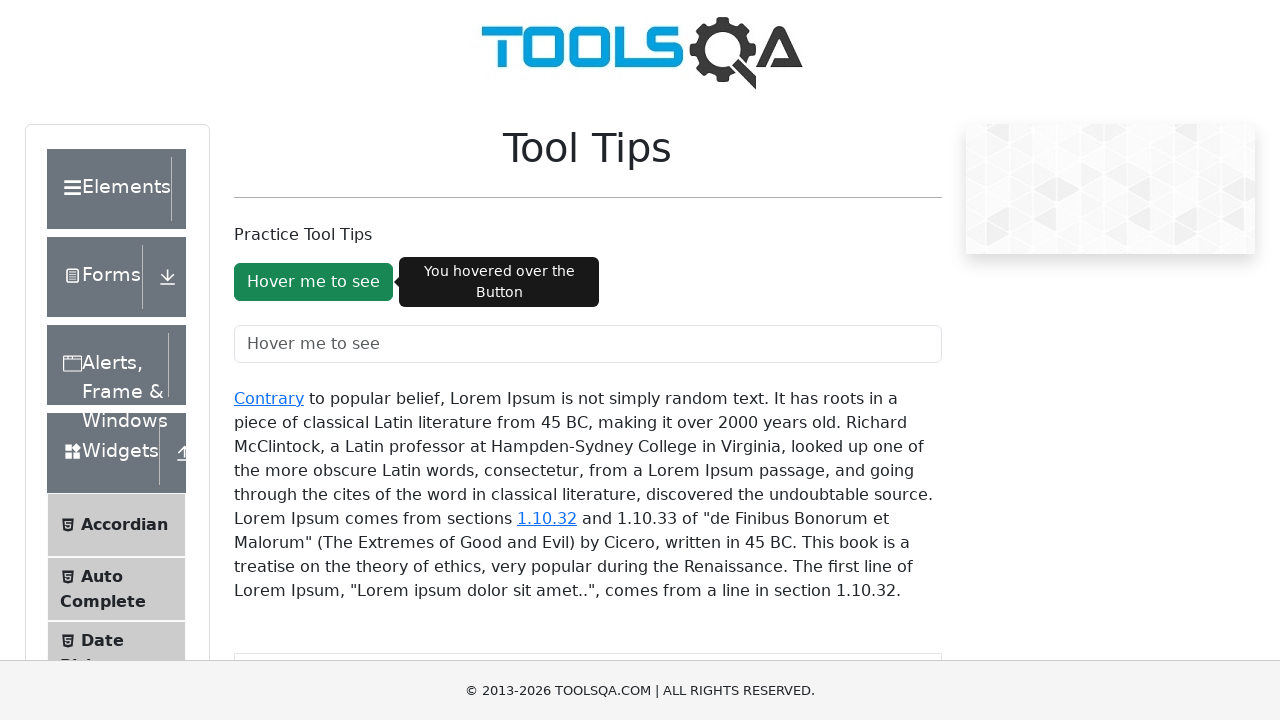

Text field tooltip appeared successfully
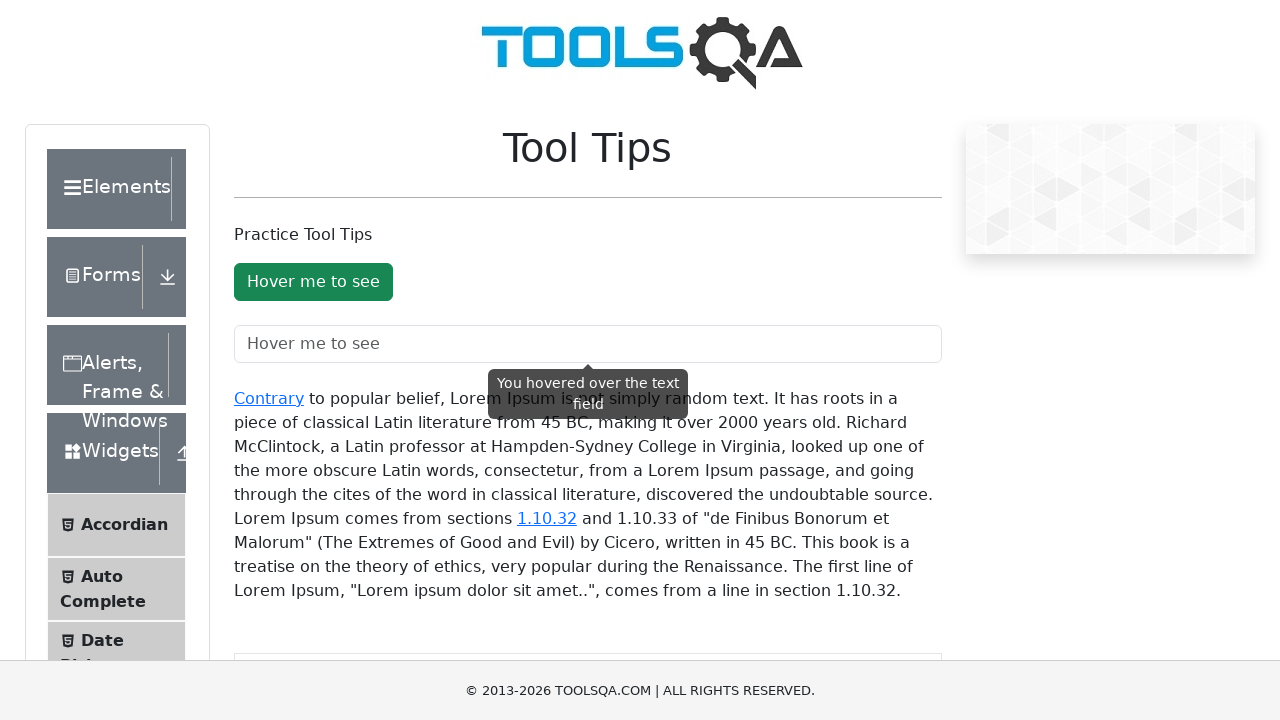

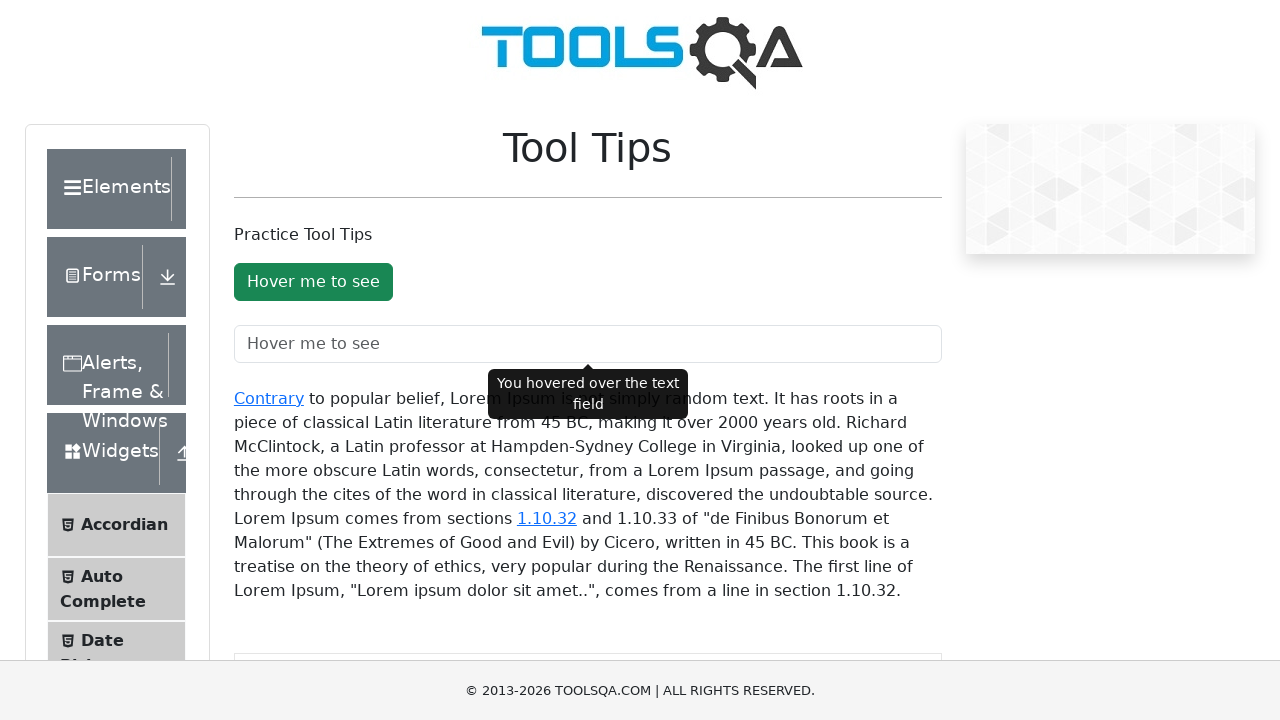